Tests deleting a todo item by clicking the destroy button

Starting URL: https://todomvc.com/examples/react/dist/

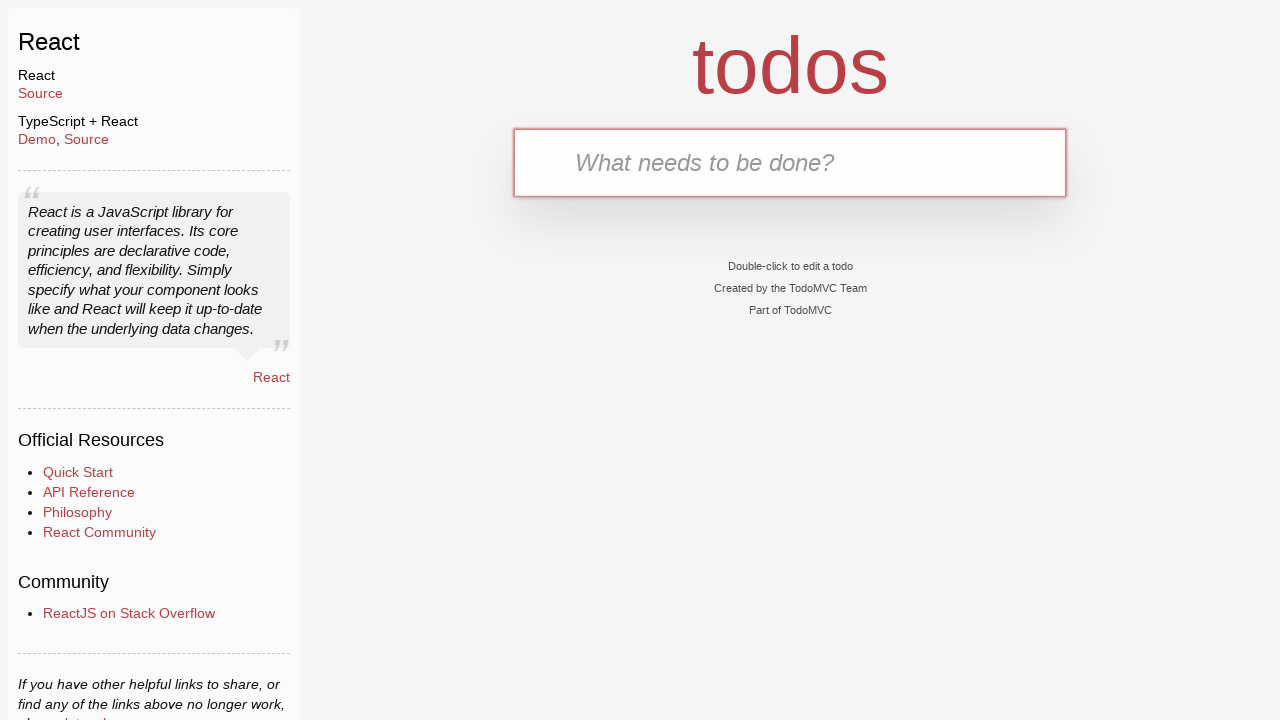

Filled new todo input with 'Buy Sweets' on .new-todo
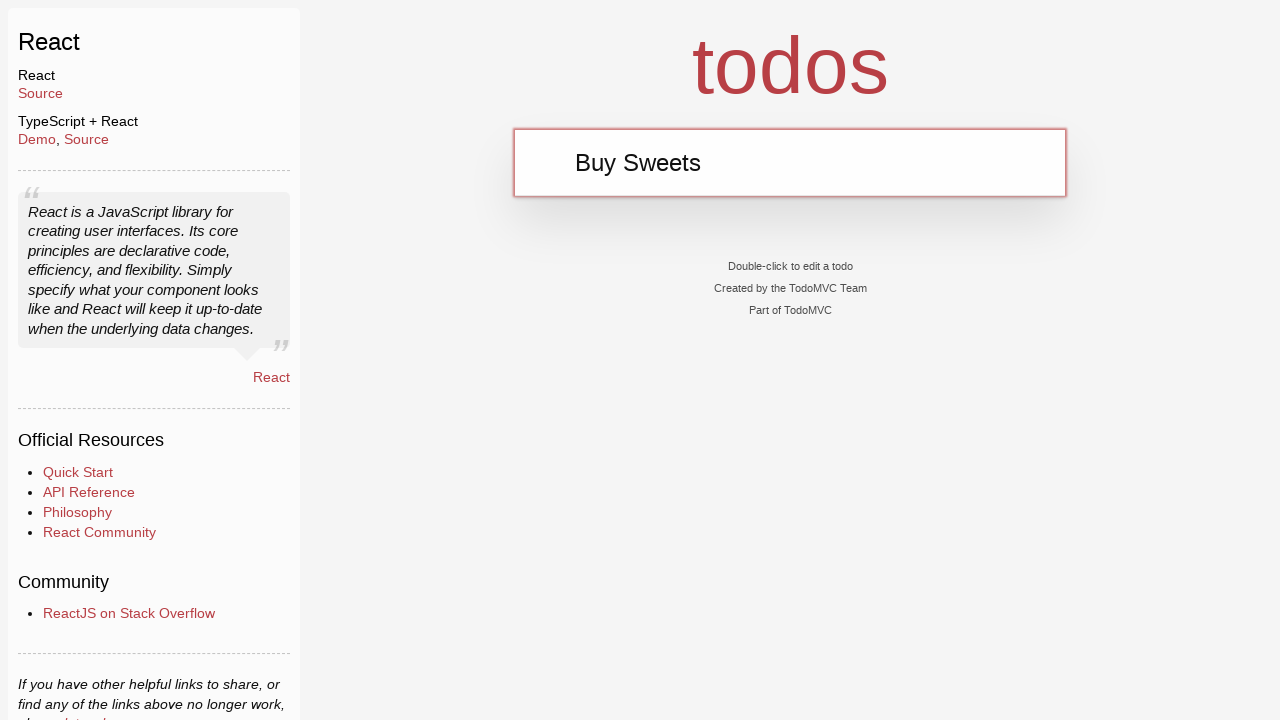

Pressed Enter to add 'Buy Sweets' todo item on .new-todo
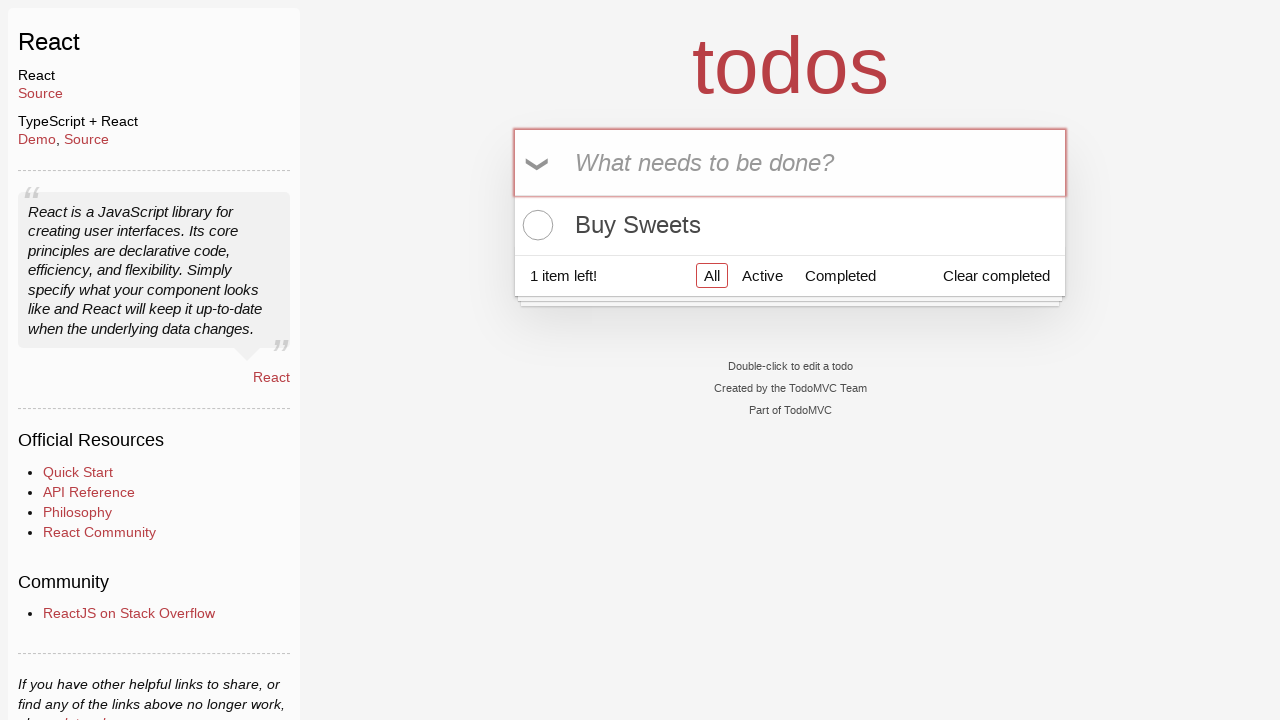

Filled new todo input with 'Walk the dog' on .new-todo
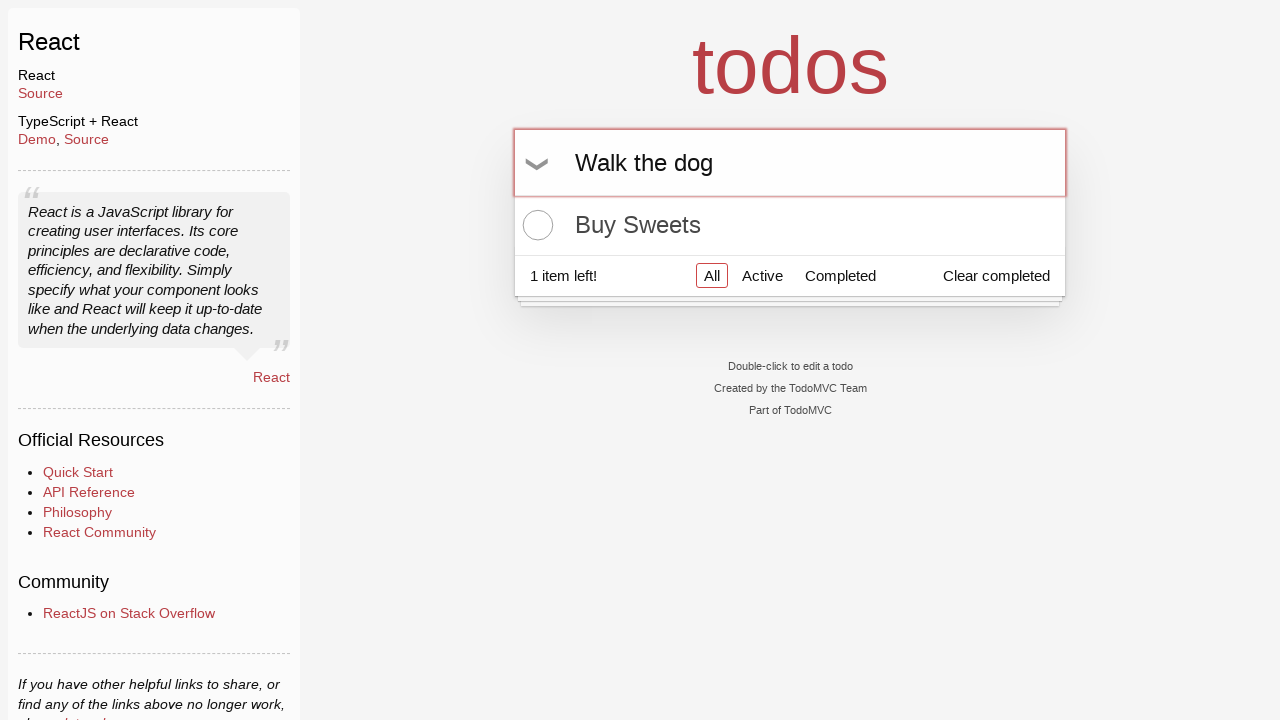

Pressed Enter to add 'Walk the dog' todo item on .new-todo
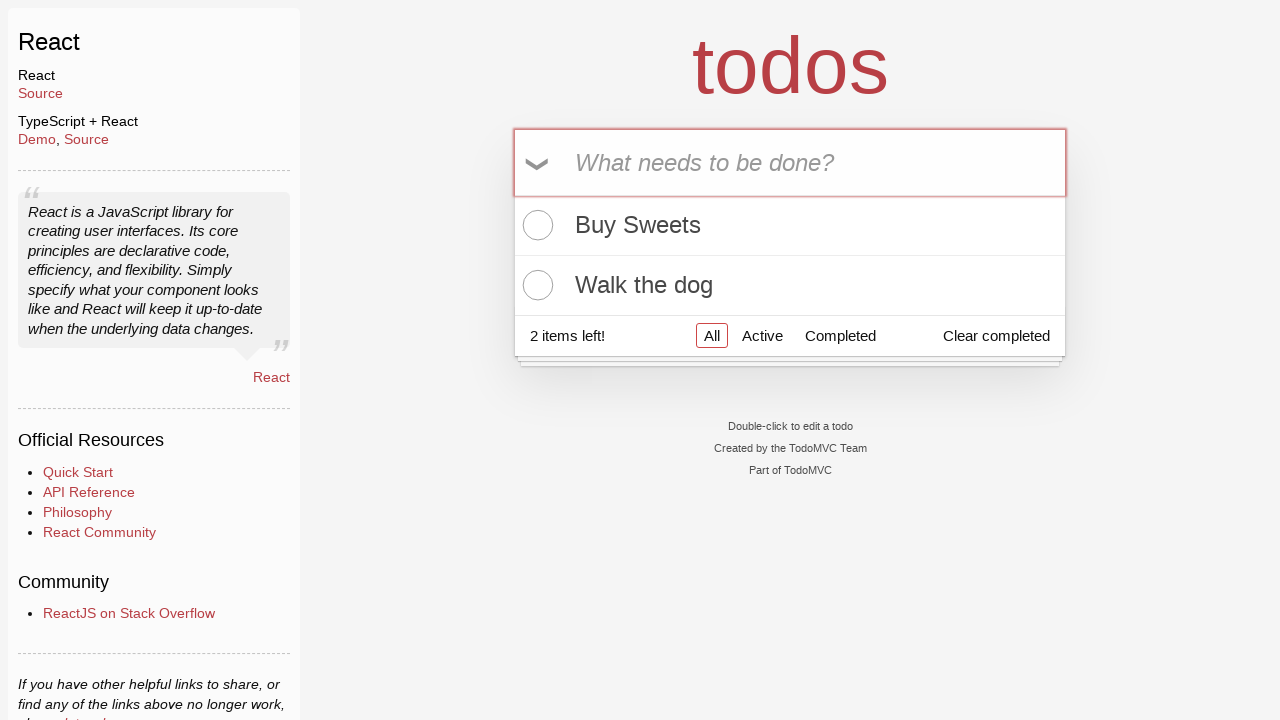

Hovered over first todo item to reveal delete button at (790, 226) on .todo-list li:first-child
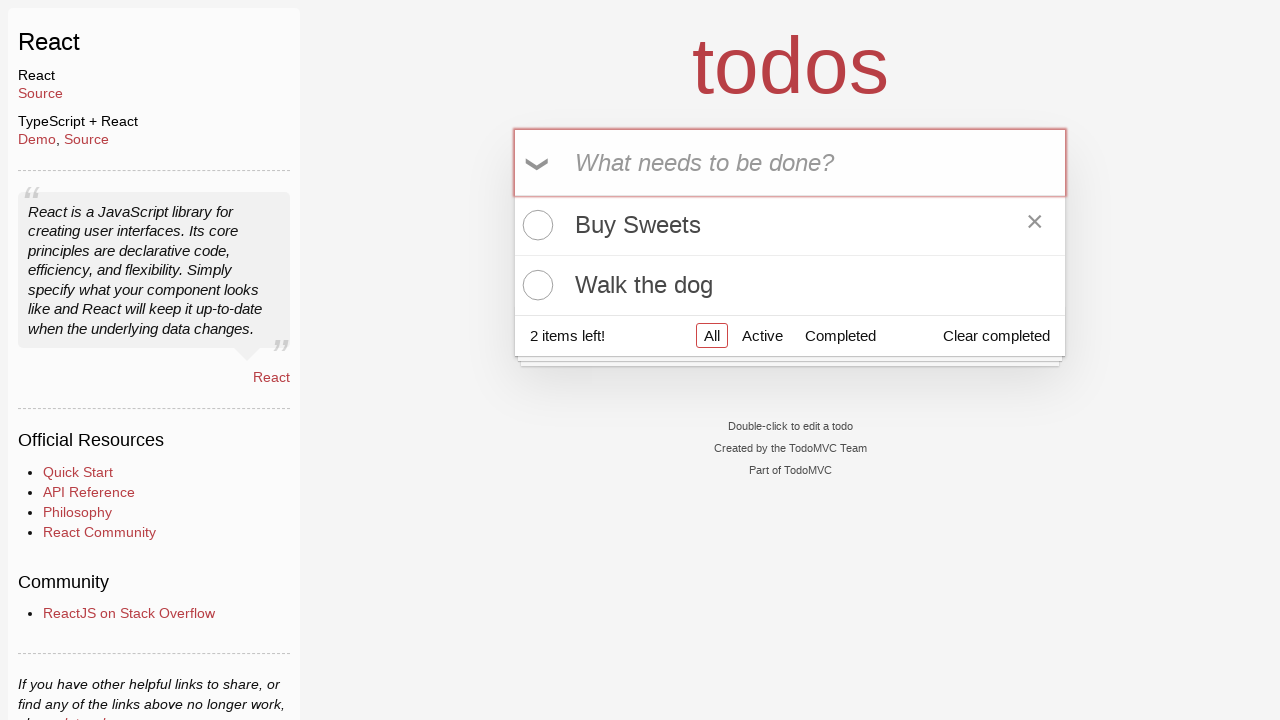

Clicked destroy button to delete first todo item at (1035, 225) on .todo-list li:first-child .destroy
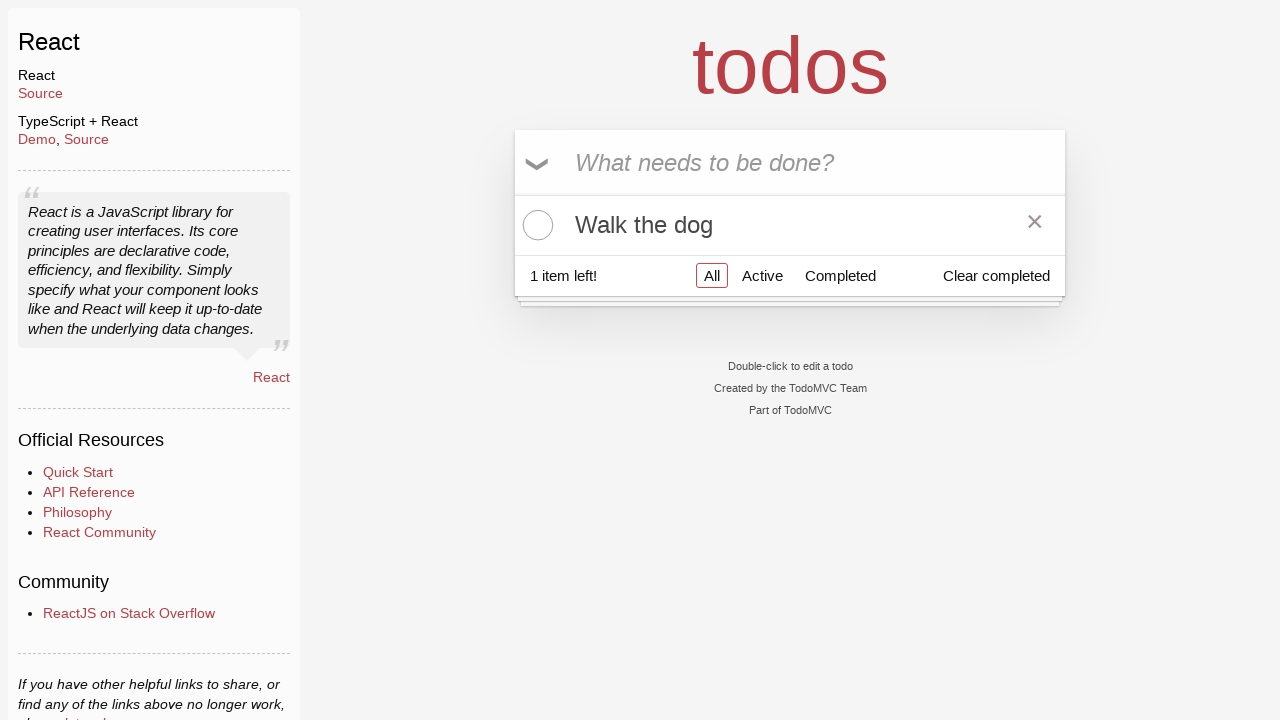

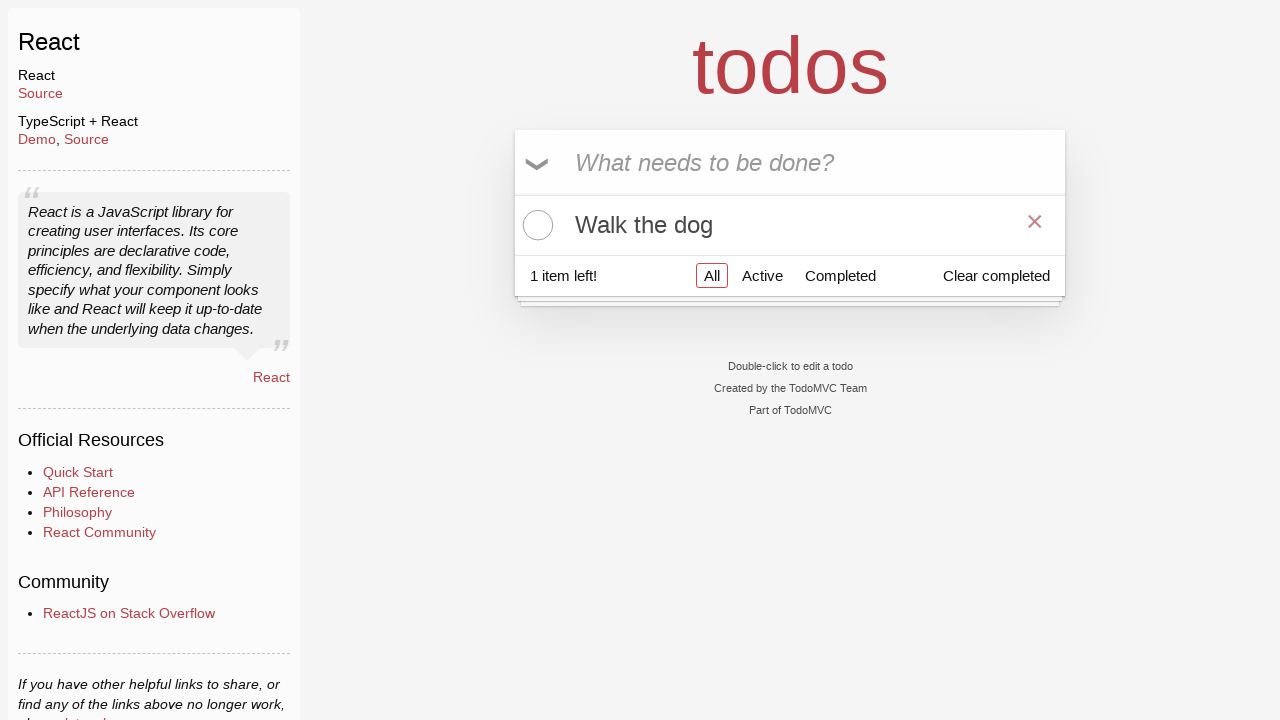